Tests dropdown selection functionality by selecting options from single and multiple select dropdowns, and verifying the selected value

Starting URL: https://letcode.in/dropdowns

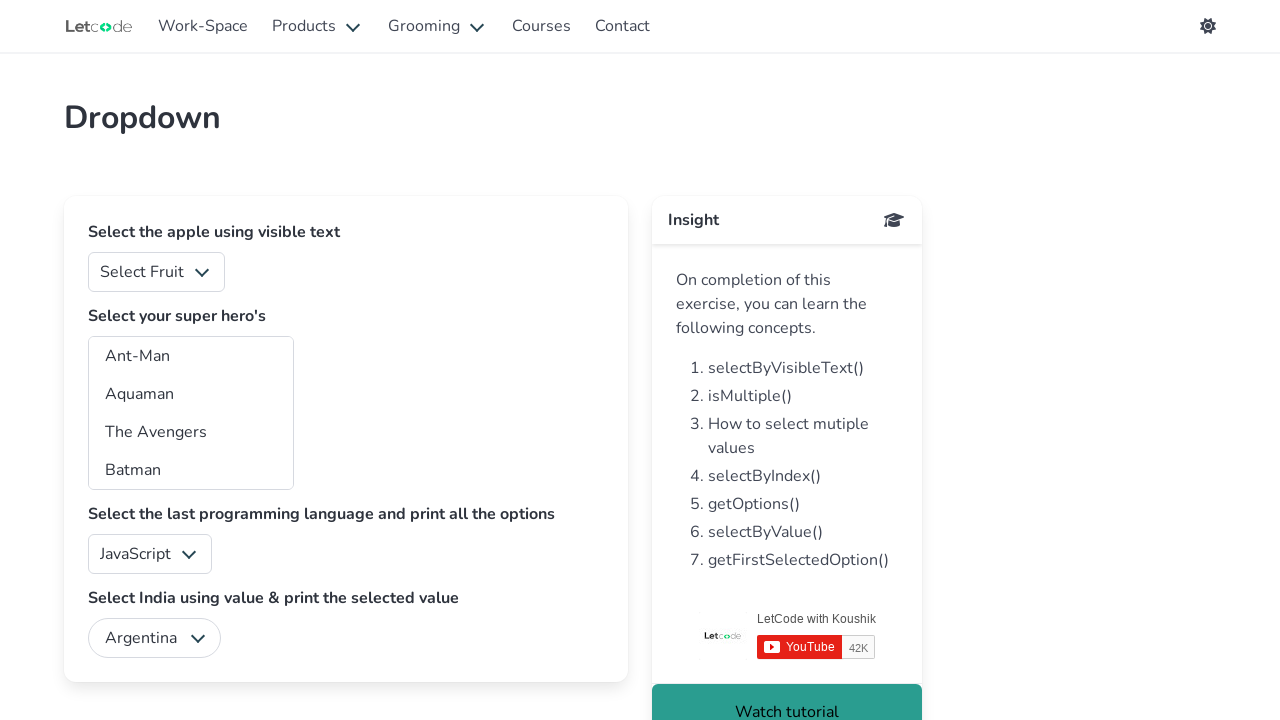

Navigated to dropdown test page
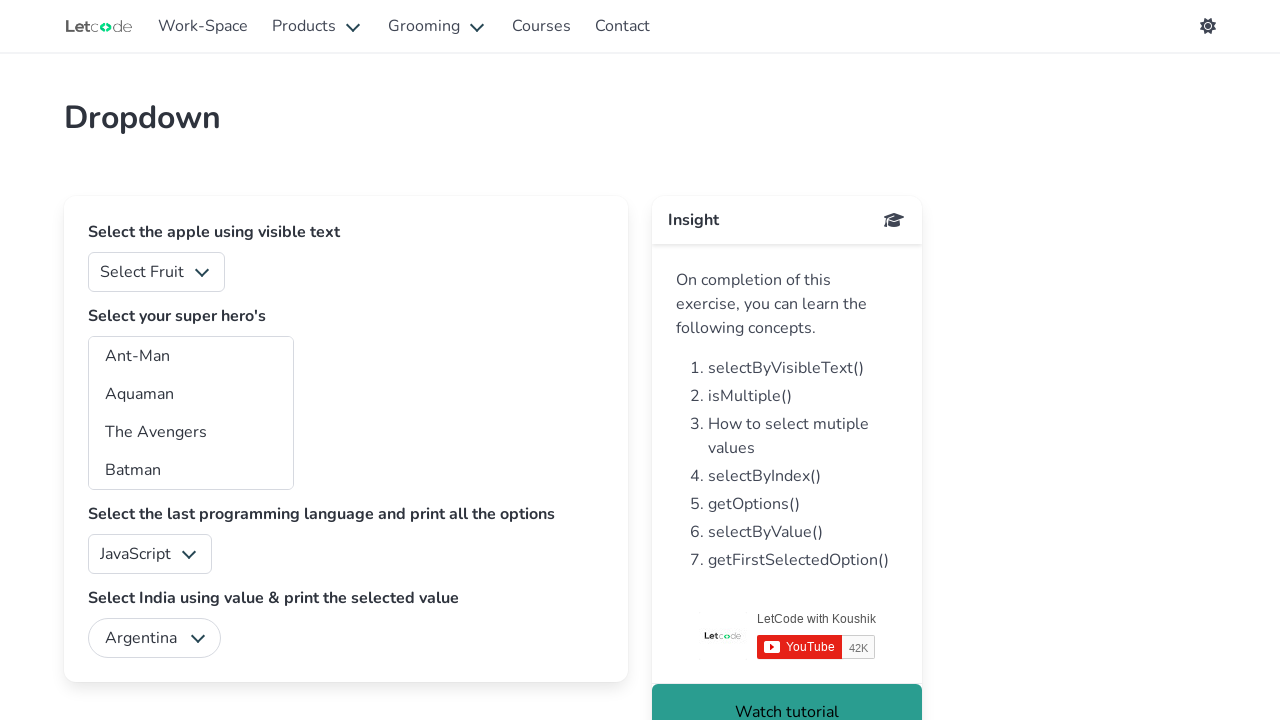

Selected 'Apple' from fruit dropdown on #fruits
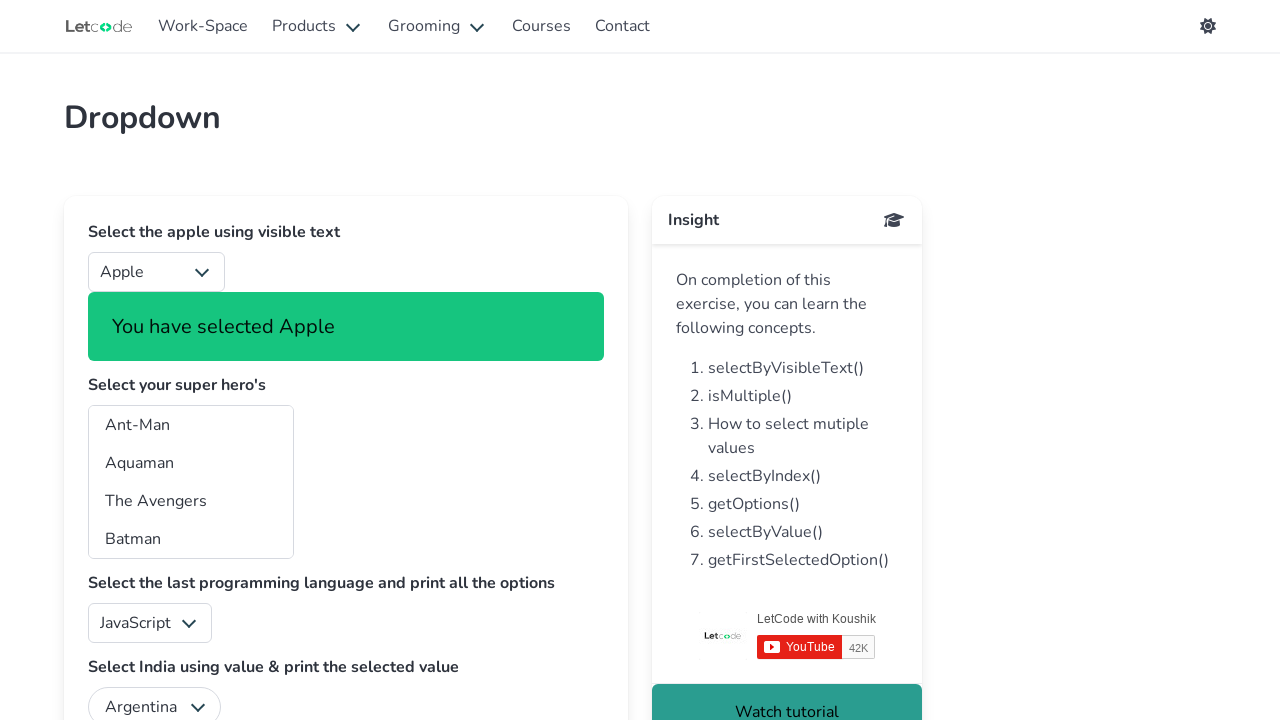

Selected first three superheroes from multi-select dropdown on #superheros
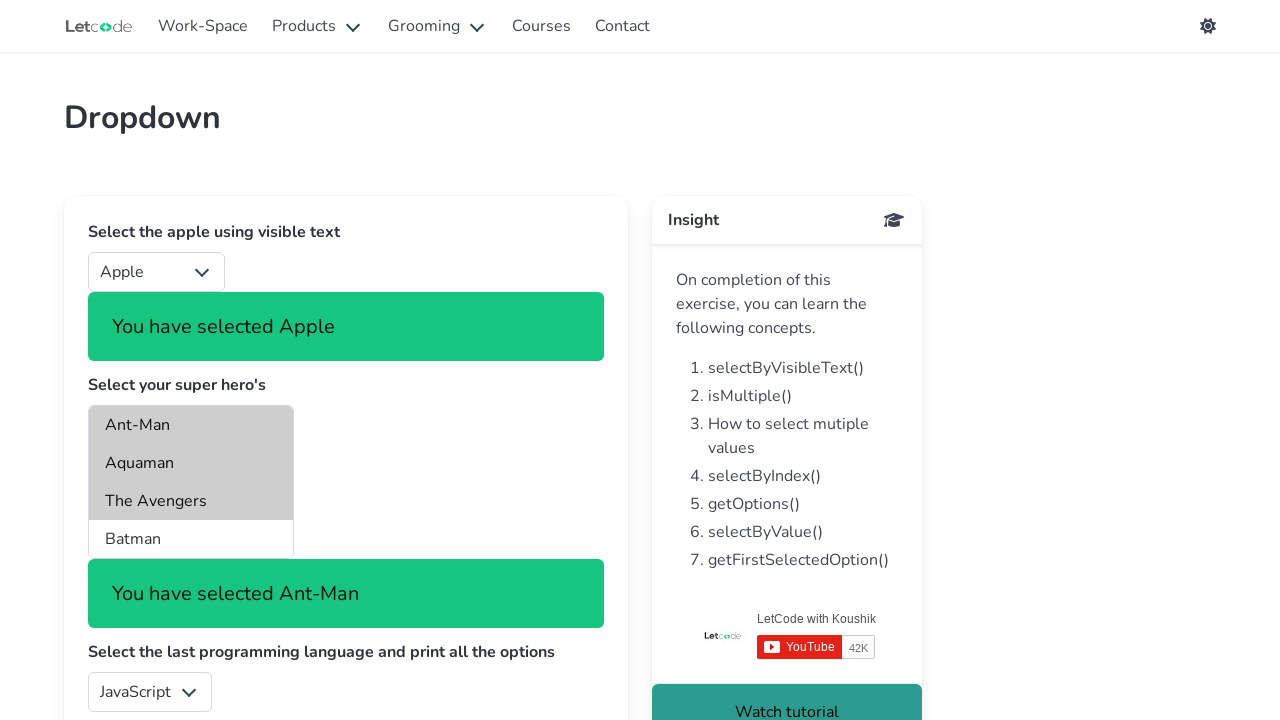

Selected 'India' from country dropdown on #country
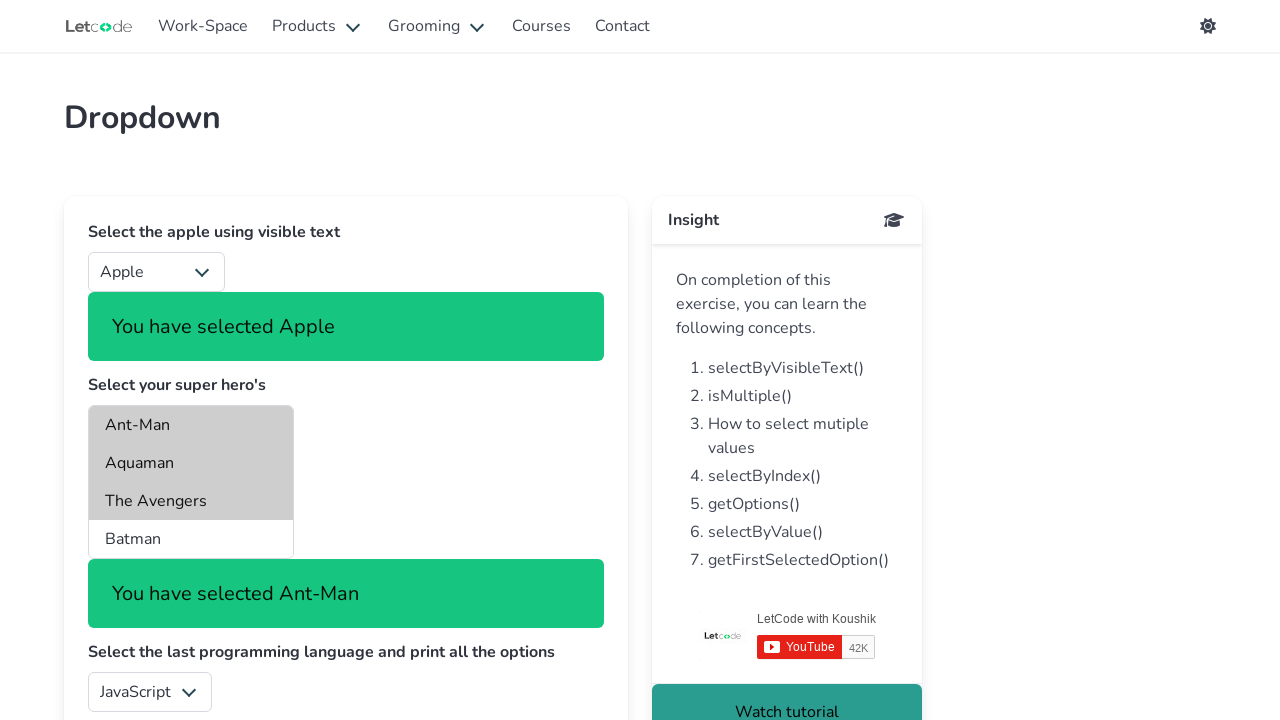

Verified selected country: India
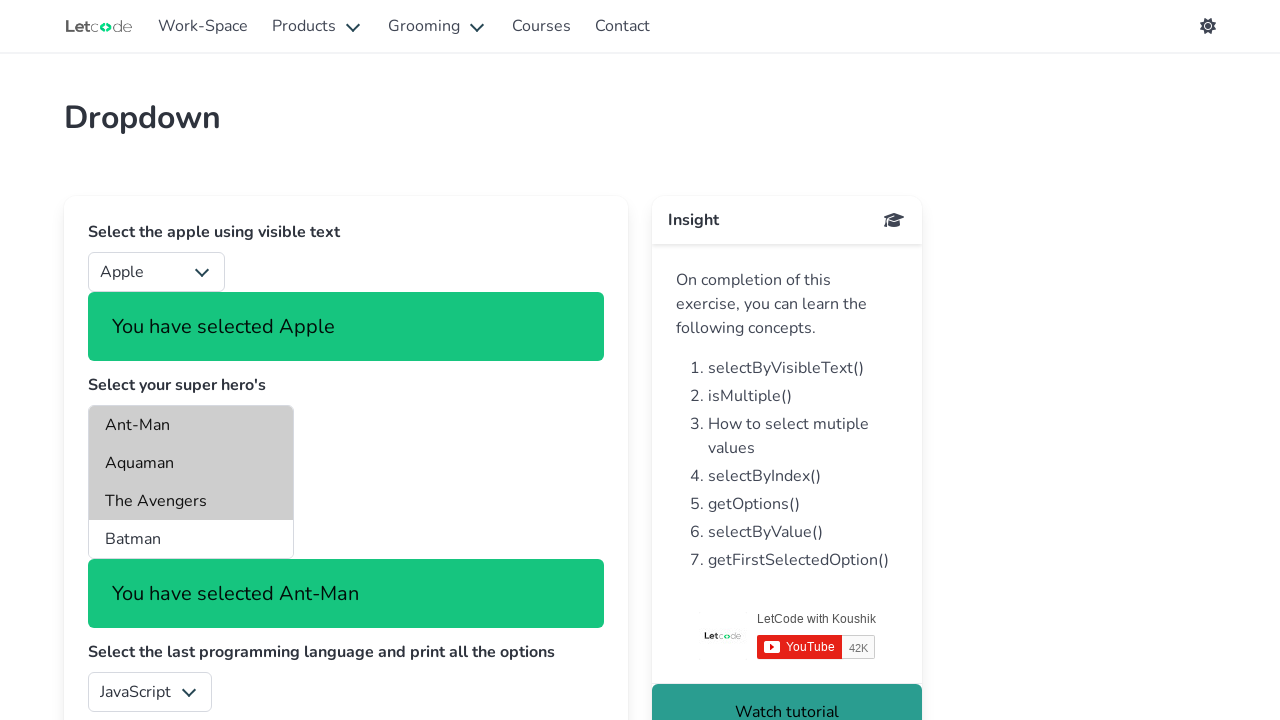

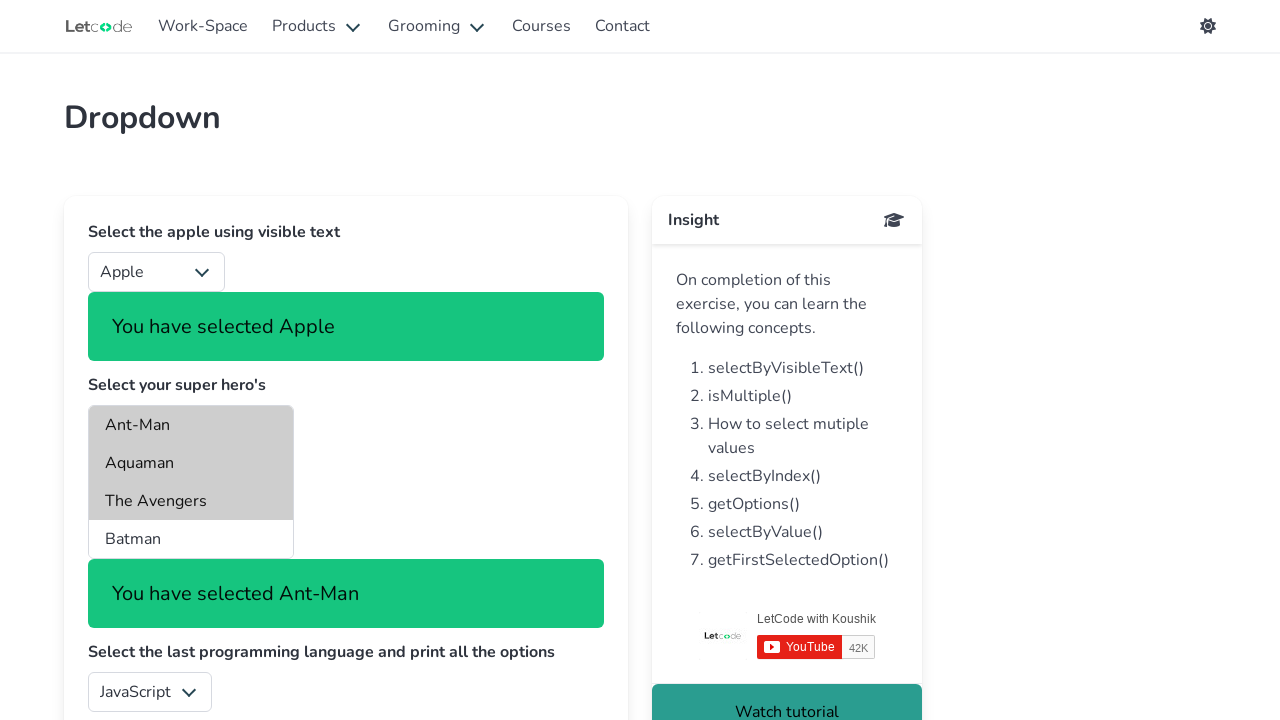